Tests the jQuery UI selectable widget by switching to the demo iframe and selecting multiple items (Item 1, Item 2, Item 3) using Ctrl+Click actions

Starting URL: https://jqueryui.com/selectable/

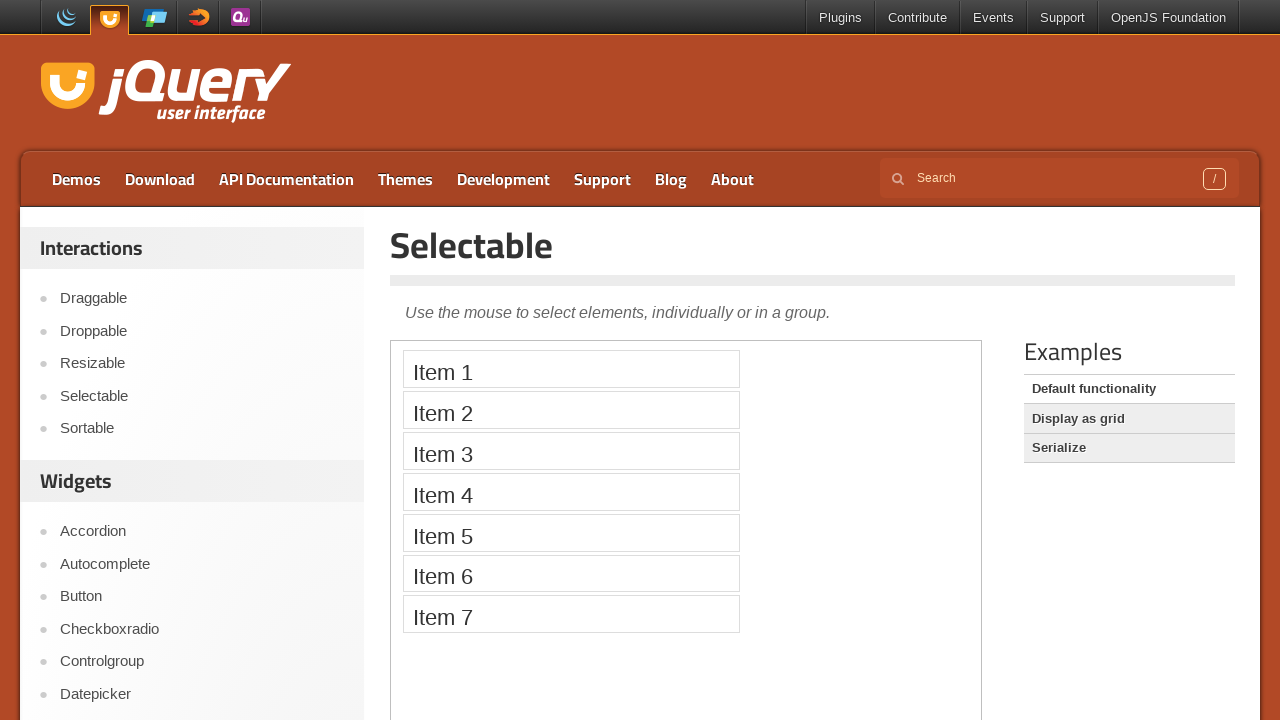

Located the demo iframe
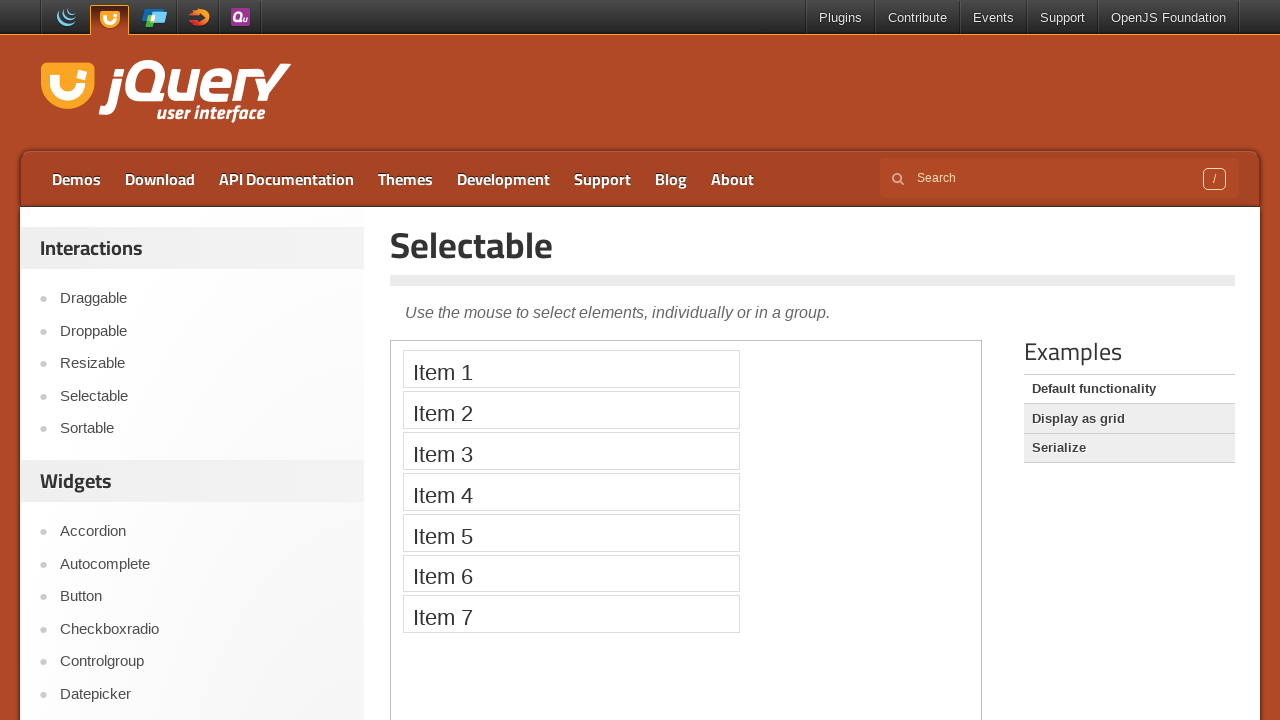

Located Item 1 element
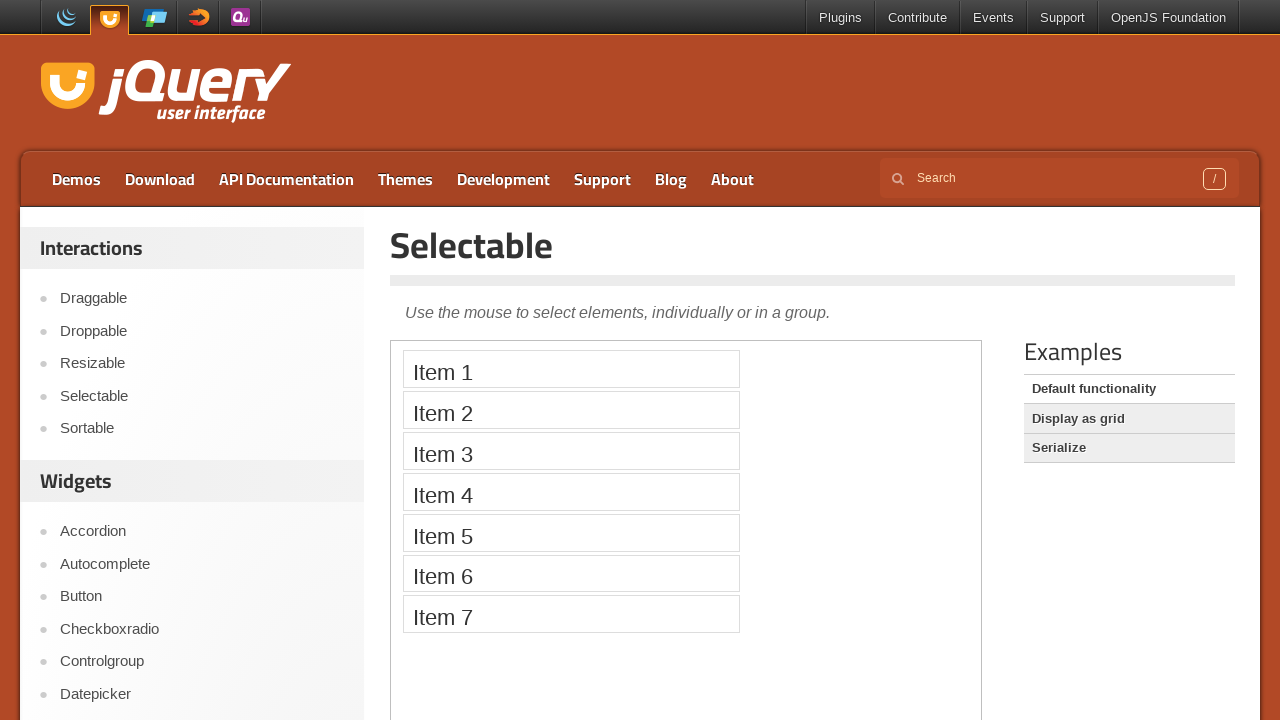

Located Item 2 element
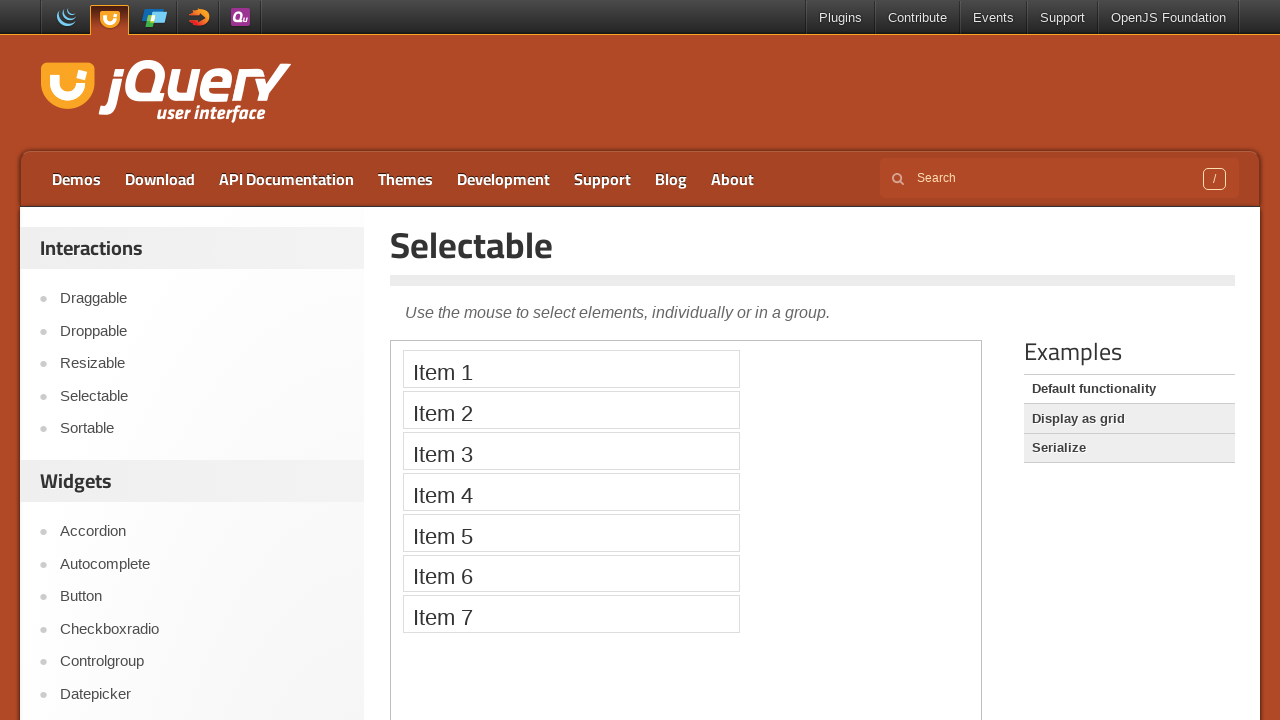

Located Item 3 element
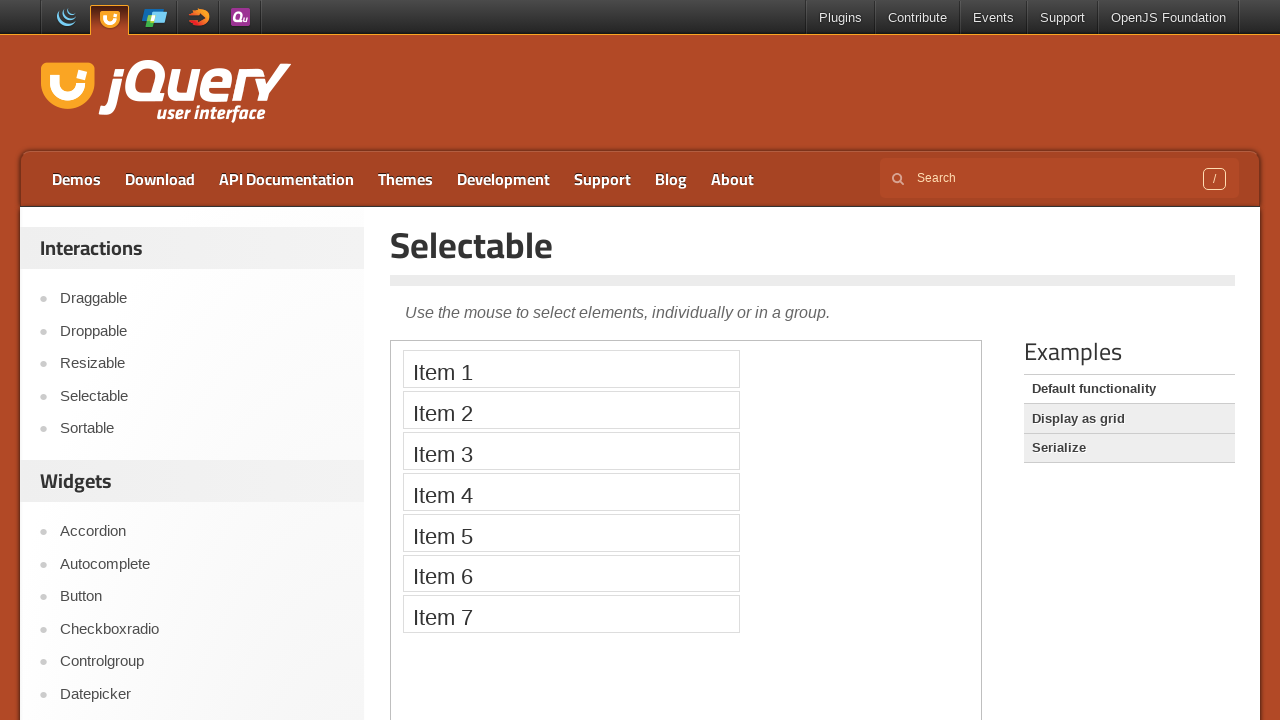

Ctrl+Clicked Item 1 to select it at (571, 369) on iframe >> nth=0 >> internal:control=enter-frame >> xpath=//li[text()='Item 1']
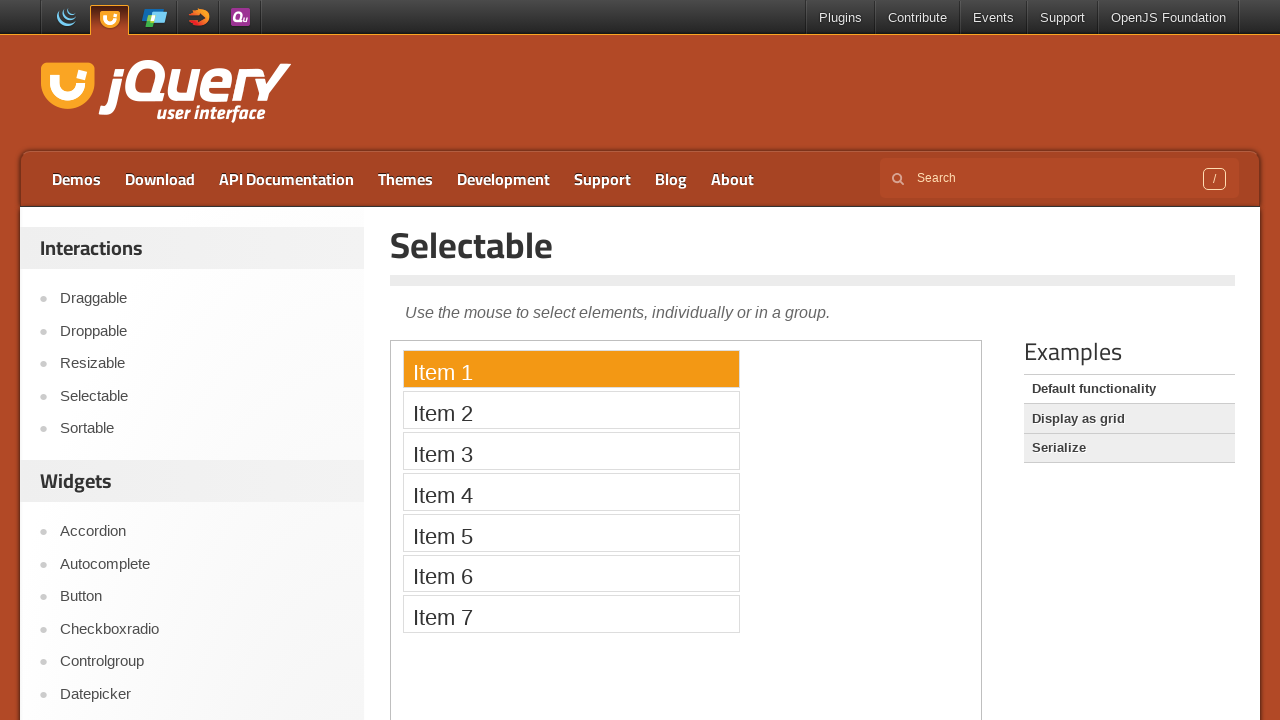

Ctrl+Clicked Item 2 to add it to selection at (571, 410) on iframe >> nth=0 >> internal:control=enter-frame >> xpath=//li[text()='Item 2']
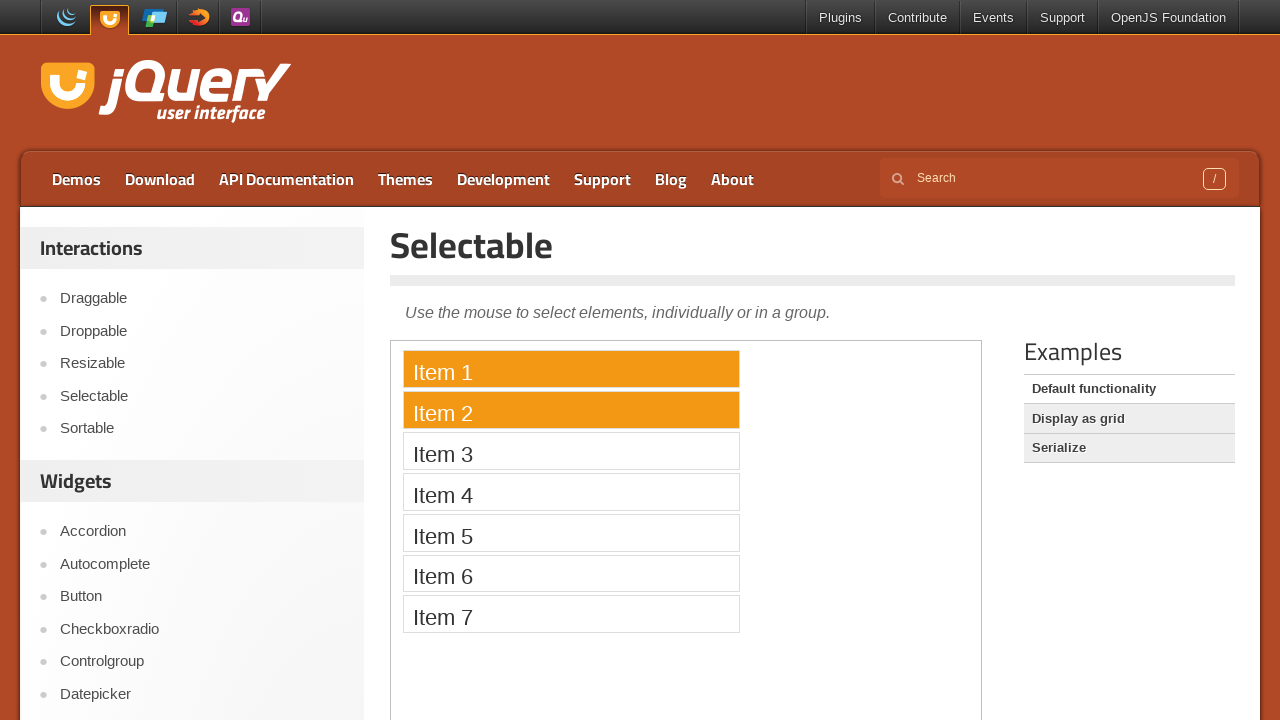

Ctrl+Clicked Item 3 to add it to selection at (571, 451) on iframe >> nth=0 >> internal:control=enter-frame >> xpath=//li[text()='Item 3']
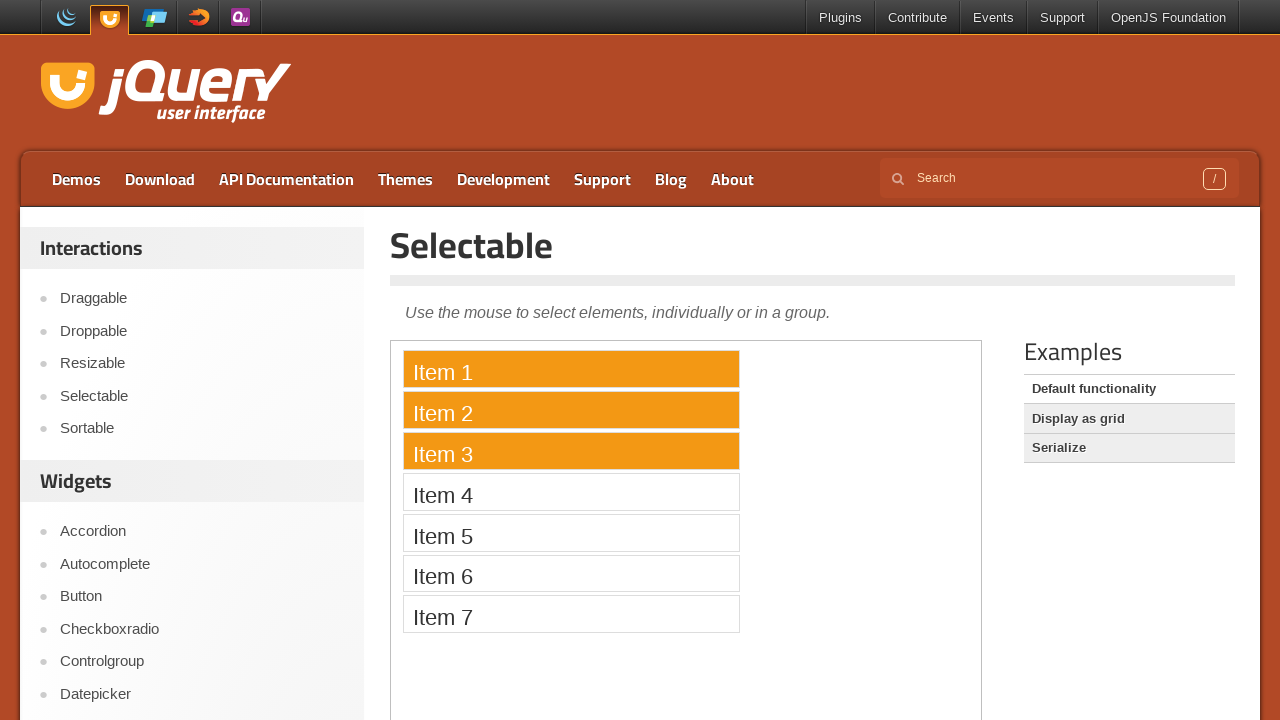

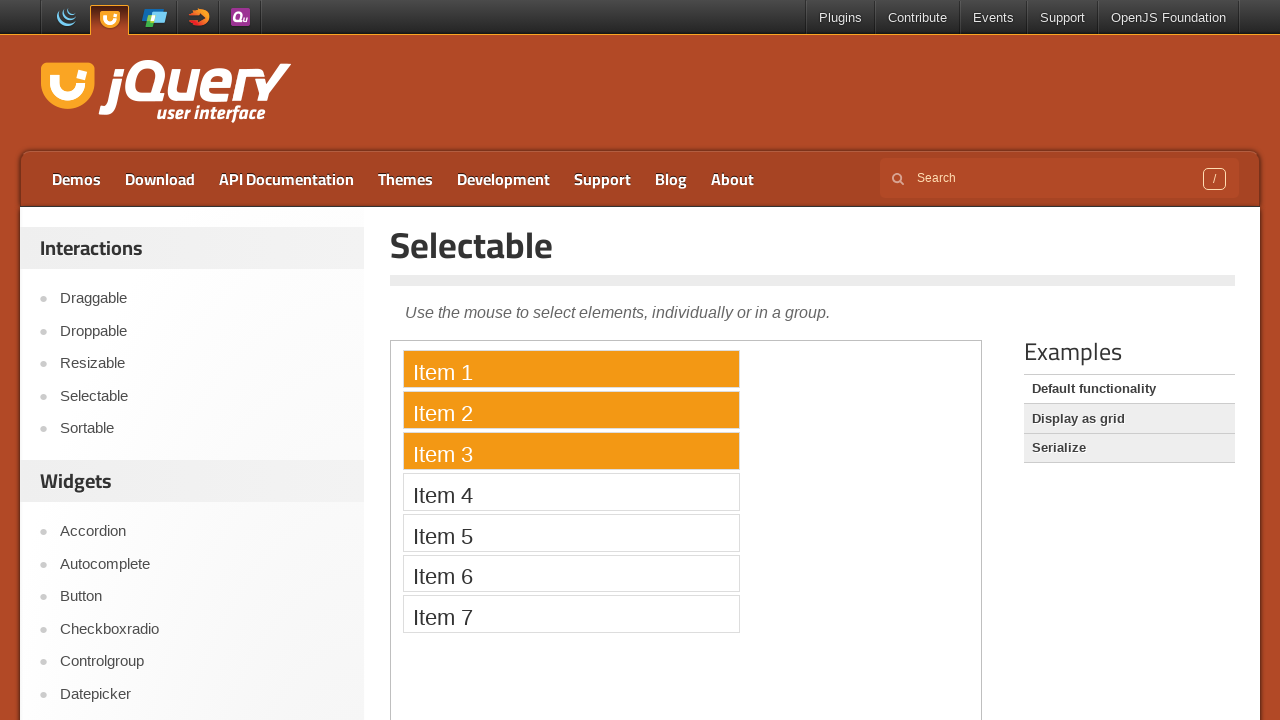